Tests a registration form by navigating to the register page, filling in user details (username, email), selecting gender, checking/unchecking hobby checkboxes, filling biography, and submitting the form.

Starting URL: https://material.playwrightvn.com/

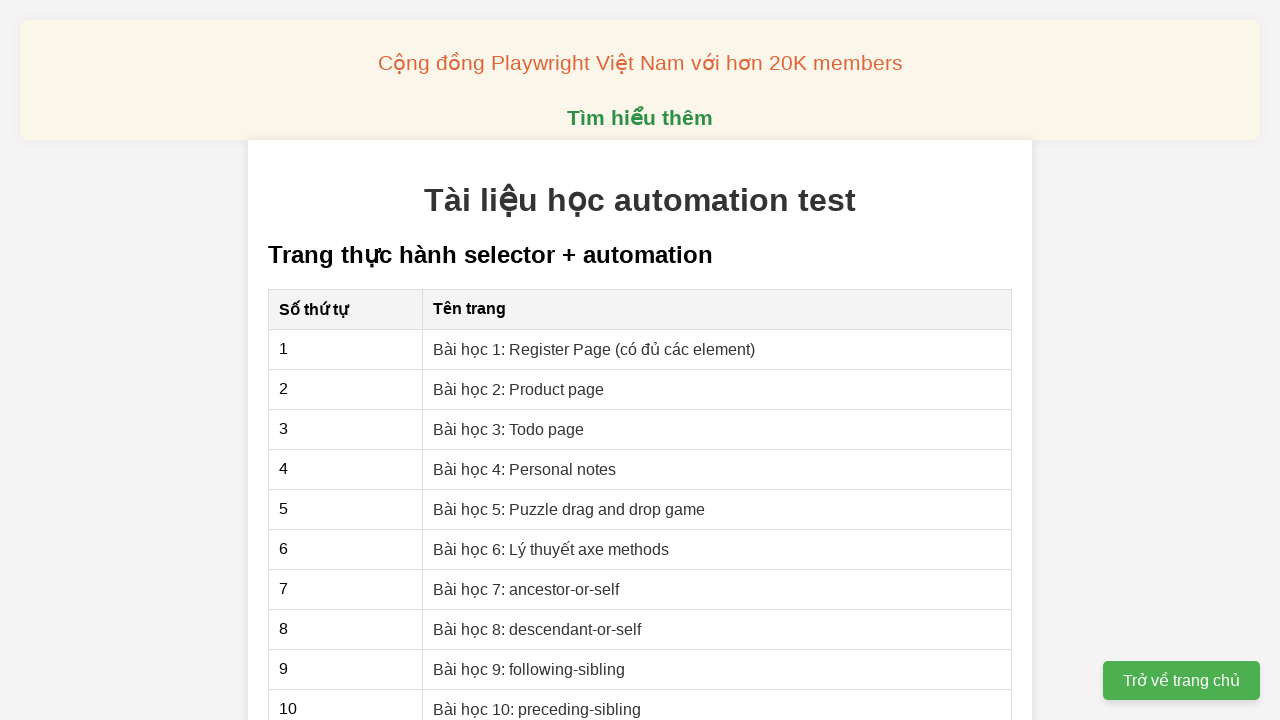

Clicked on Register Page link at (594, 349) on xpath=//a[@href='01-xpath-register-page.html']
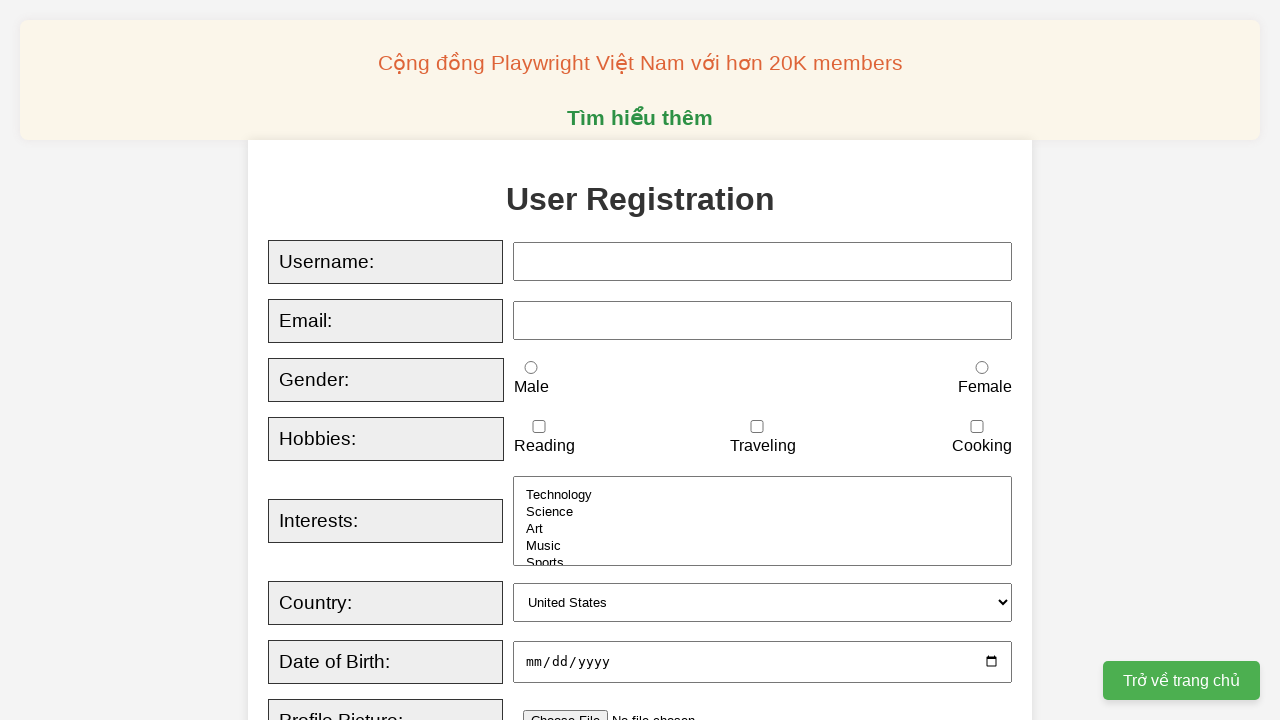

Filled username field with 'Nguyen Dinh Ha Nam' on xpath=//input[@id='username']
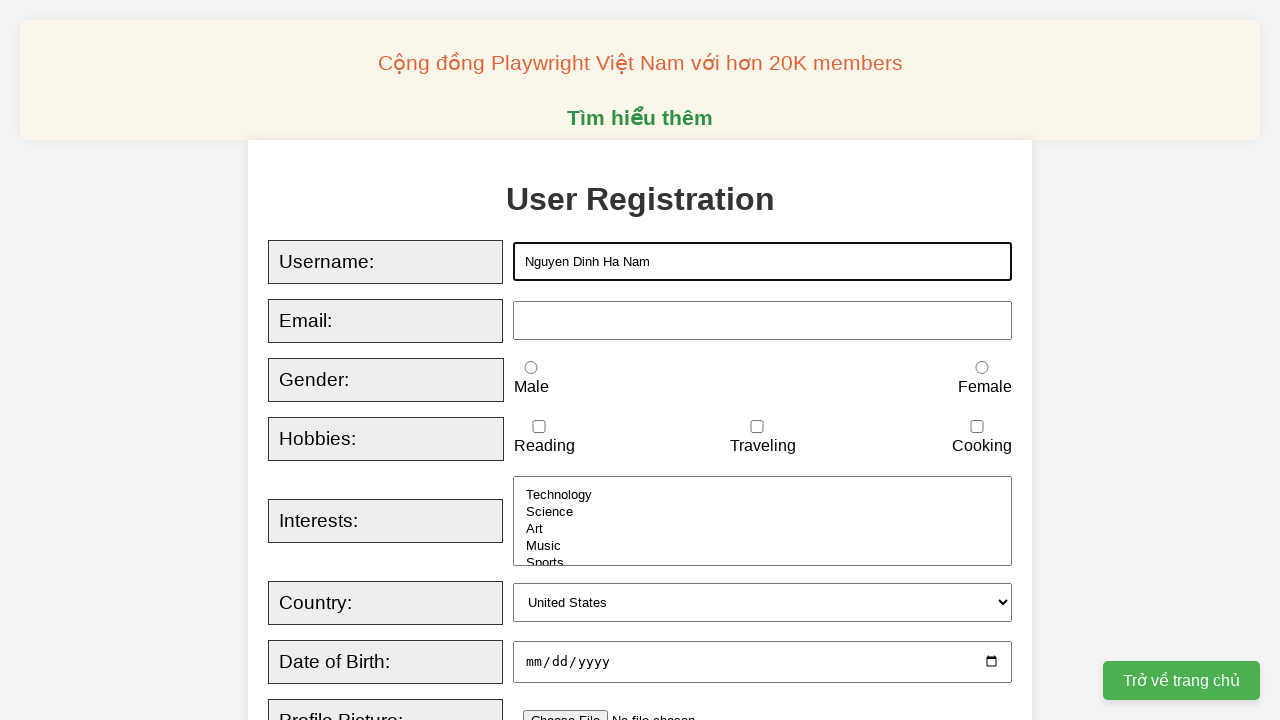

Filled email field with 'namdinhnguyen2611@gmail.com' on xpath=//input[@id='email']
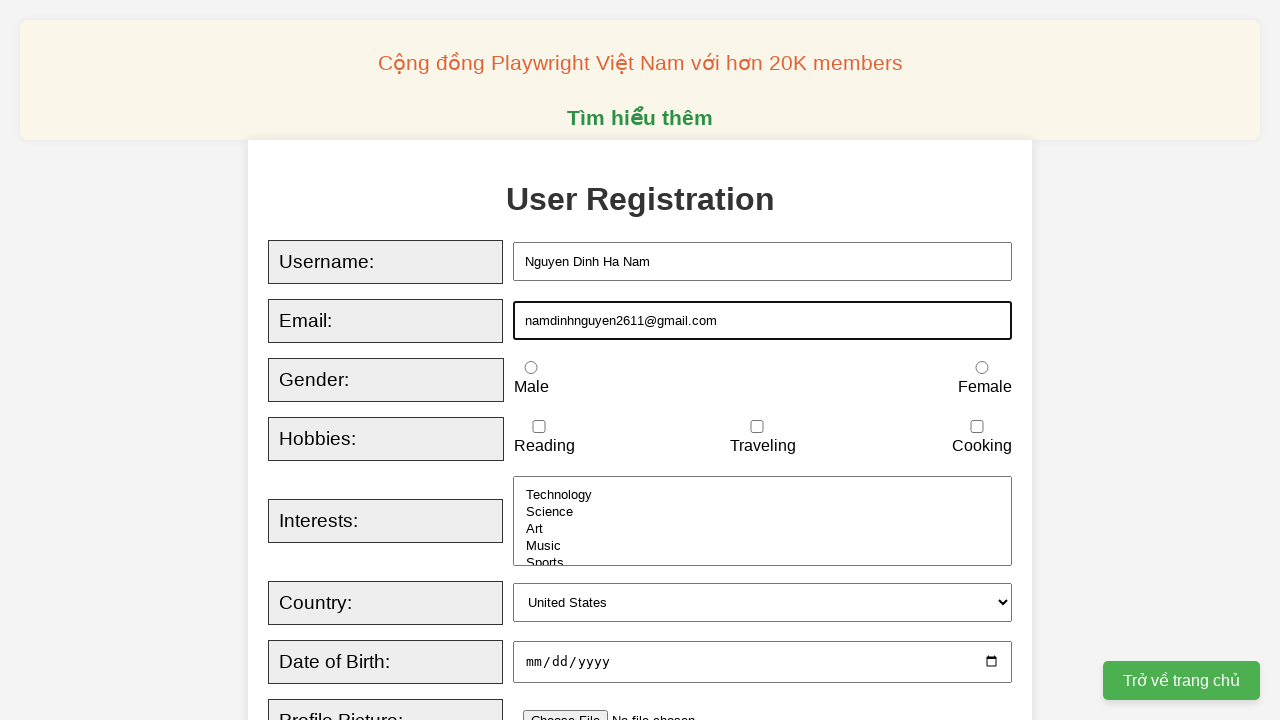

Checked male gender radio button at (531, 368) on xpath=//input[@id='male']
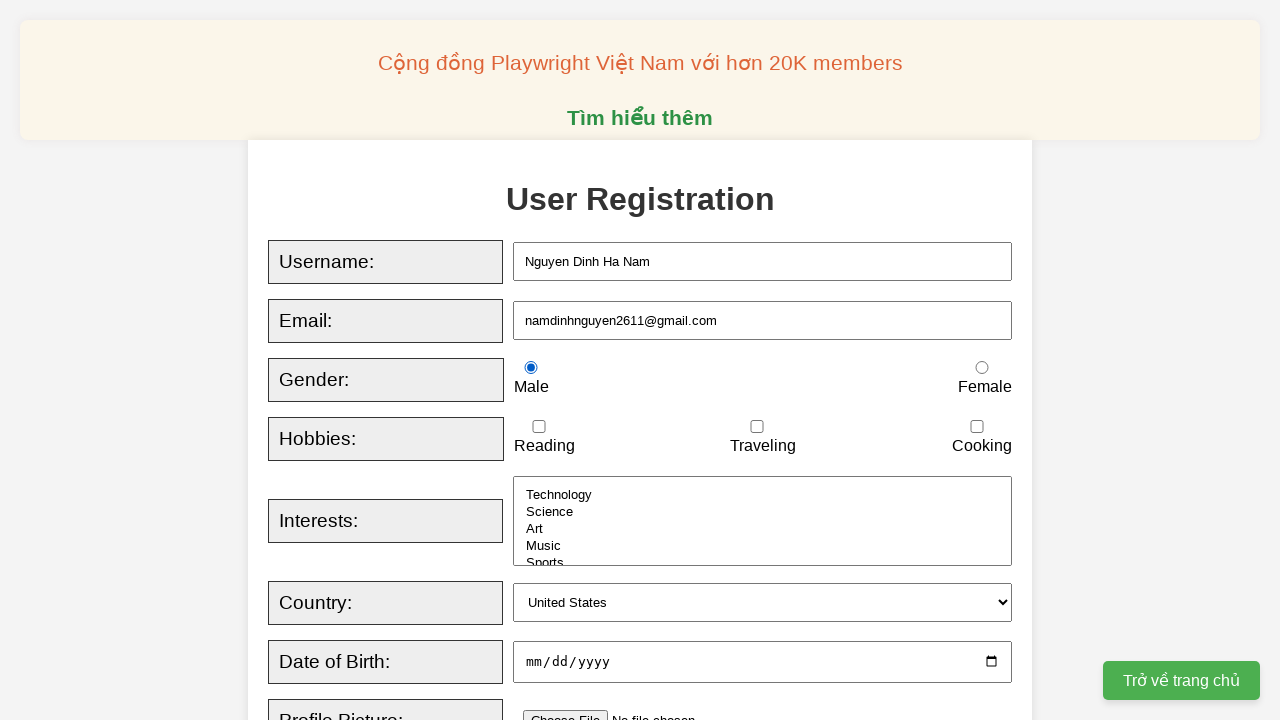

Checked female gender radio button at (982, 368) on xpath=//input[@id='female']
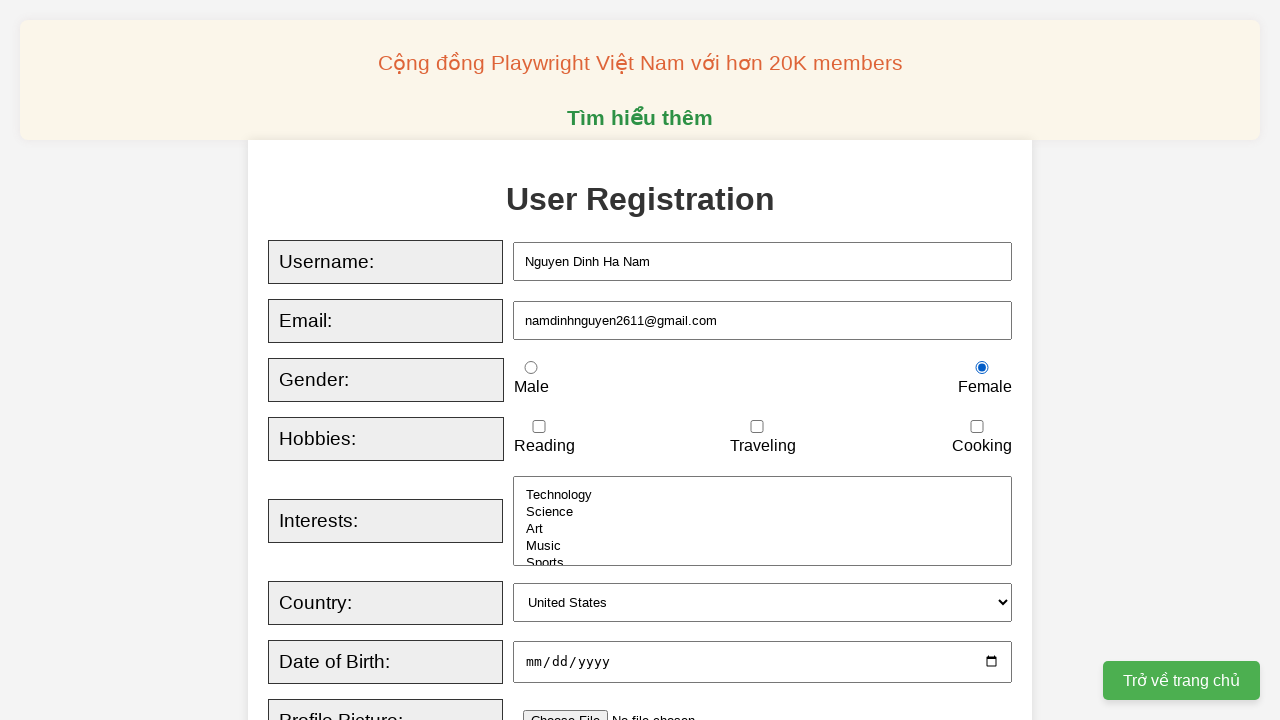

Checked reading hobby checkbox at (539, 427) on xpath=//input[@id='reading']
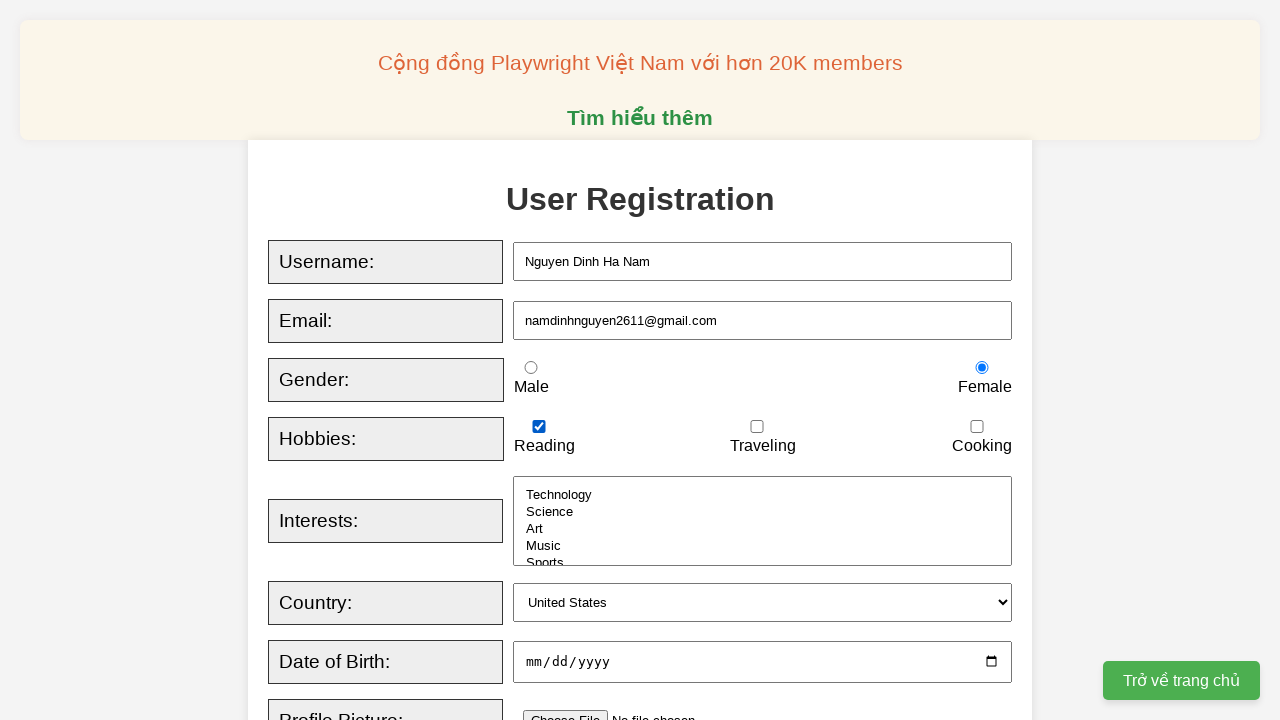

Checked traveling hobby checkbox at (757, 427) on xpath=//input[@id='traveling']
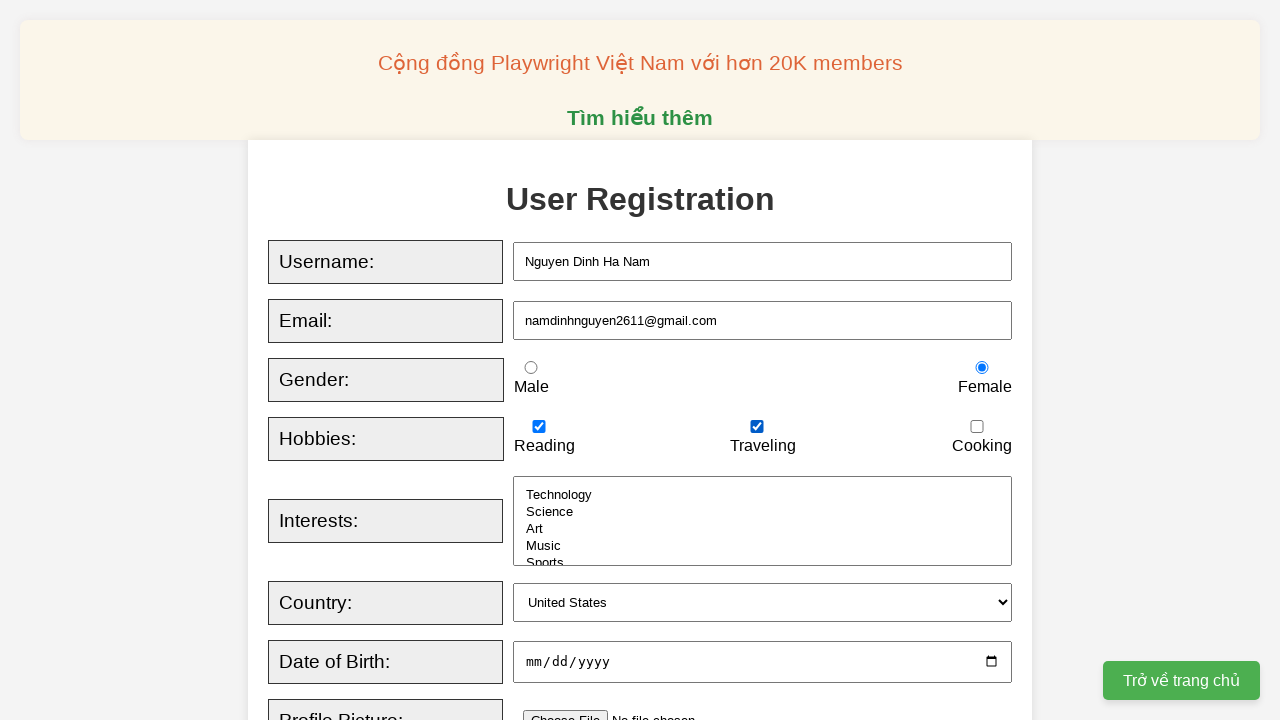

Checked cooking hobby checkbox at (977, 427) on xpath=//input[@id='cooking']
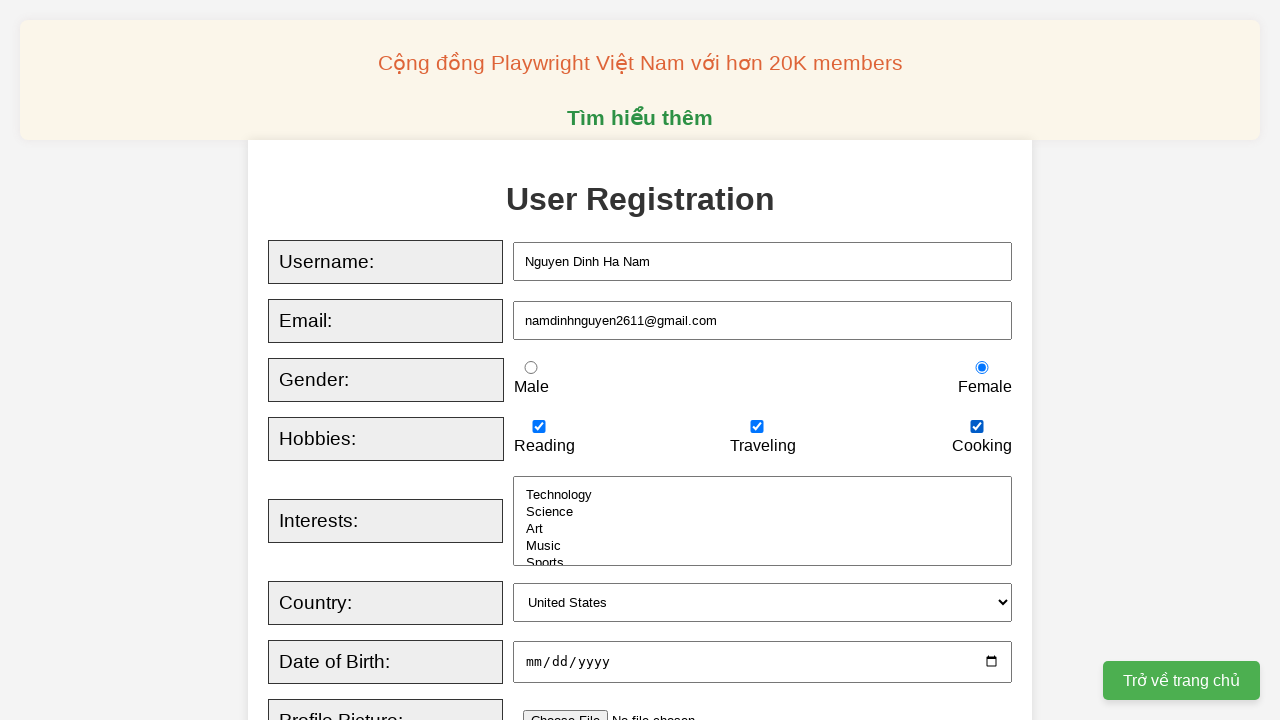

Unchecked cooking hobby checkbox at (977, 427) on xpath=//input[@id='cooking']
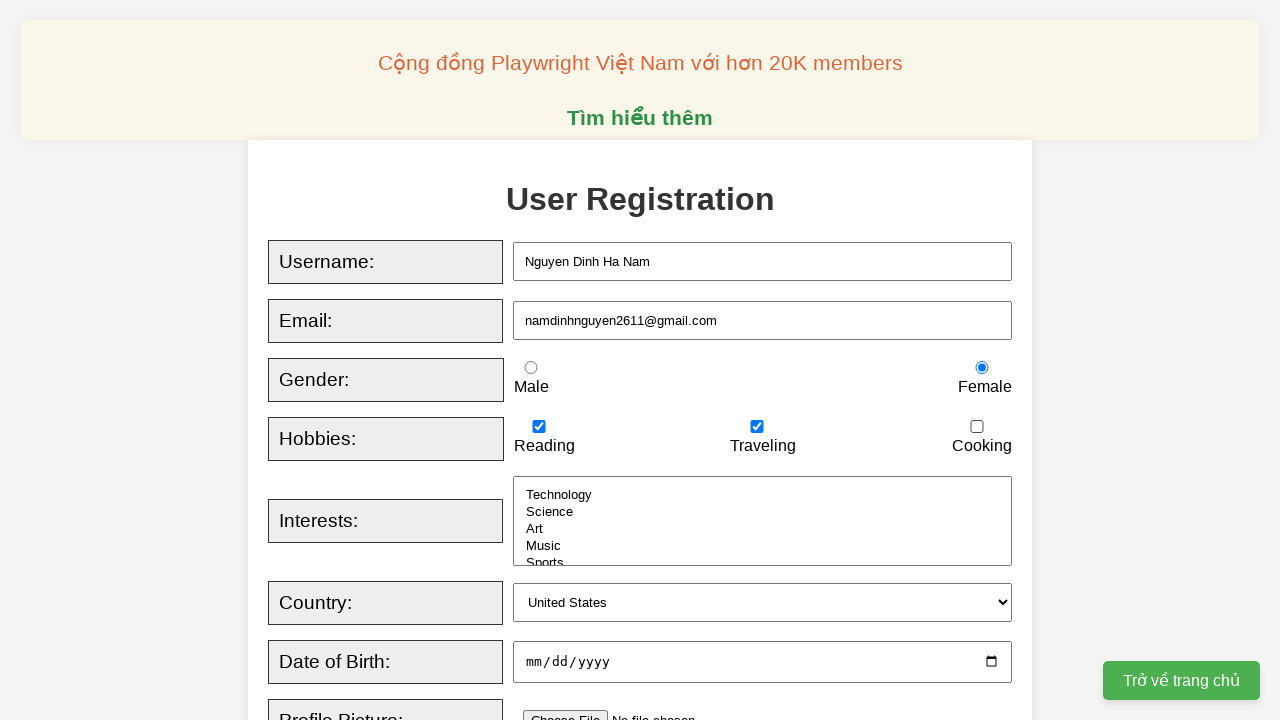

Filled biography field with 'tôi tên là nam' on xpath=//textarea[@id='bio']
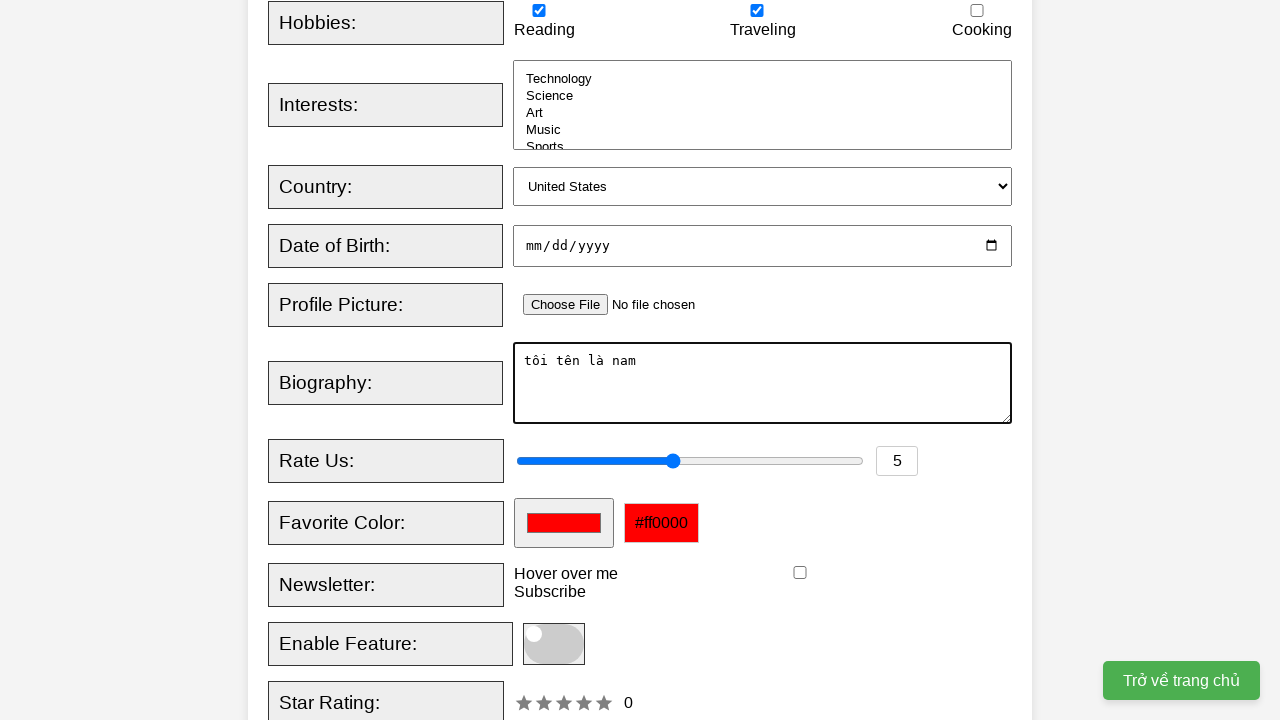

Checked newsletter subscription checkbox at (800, 573) on xpath=//input[@id='newsletter']
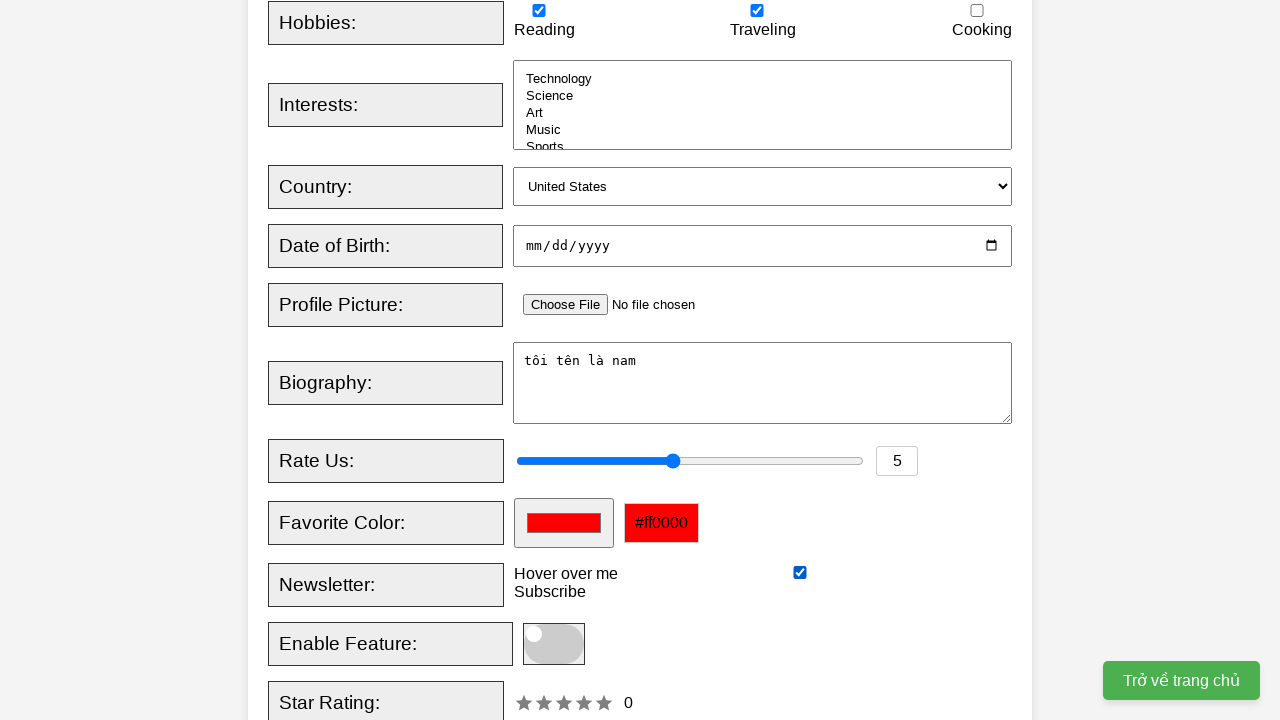

Clicked register button to submit the form at (528, 360) on xpath=//button[@type='submit']
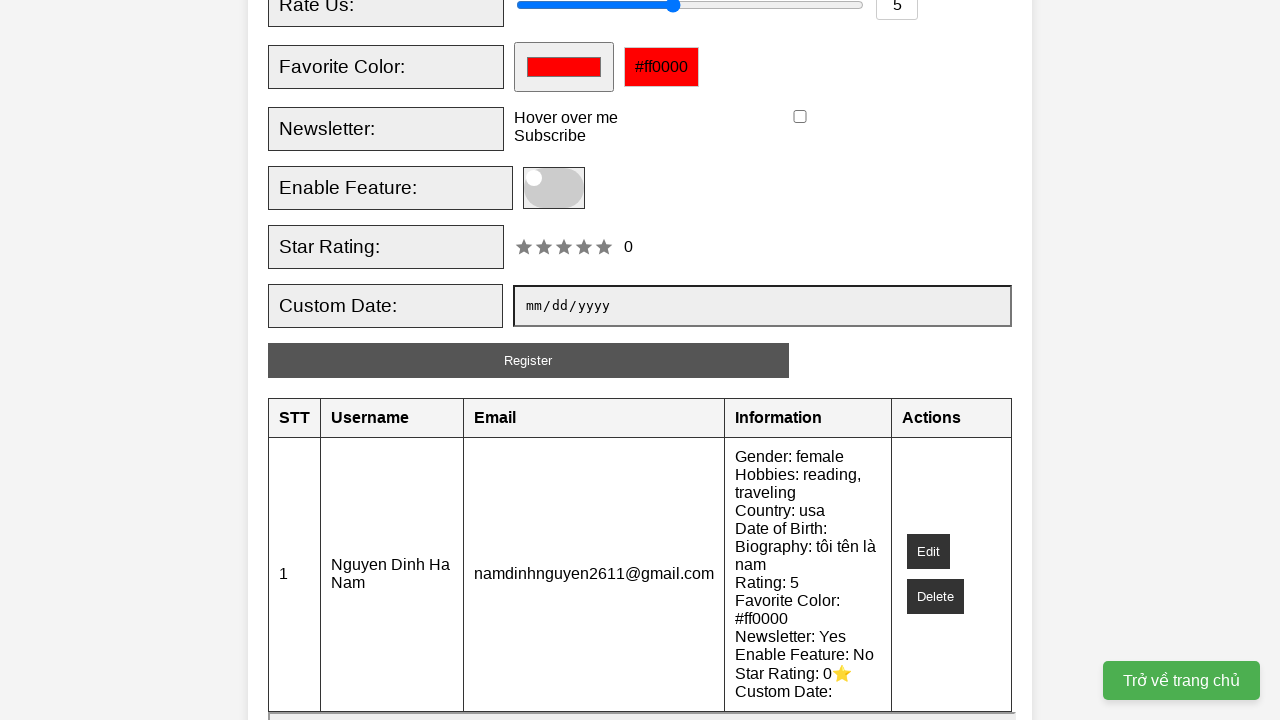

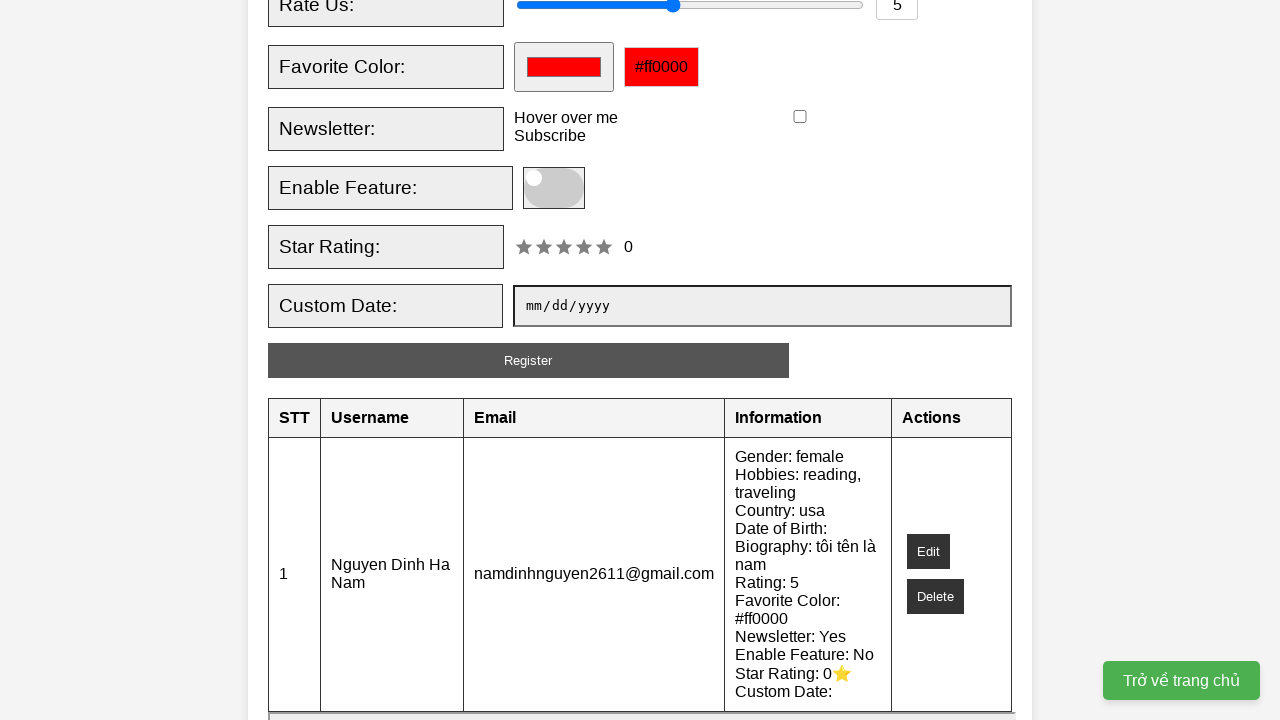